Tests alert popup handling by navigating to the alerts page, triggering a confirmation dialog, dismissing it, and verifying the result text

Starting URL: https://demo.automationtesting.in/Alerts.html

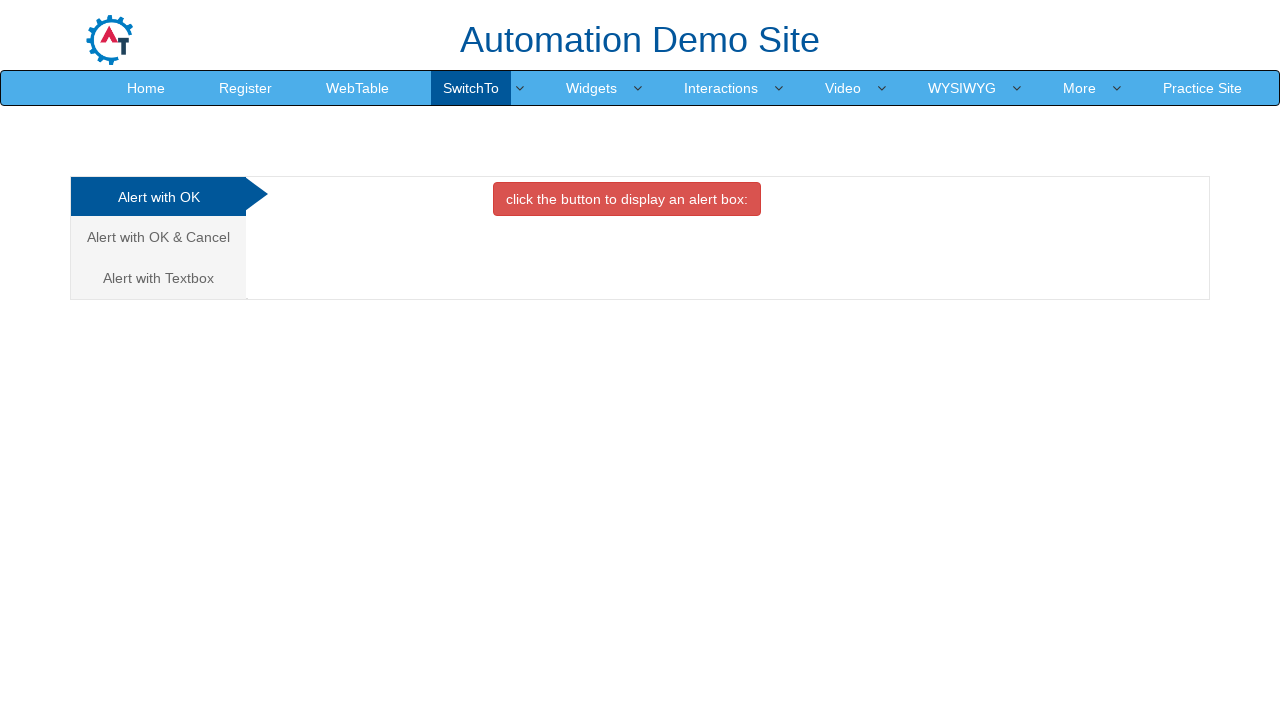

Clicked on the 'Alert with OK & Cancel' tab at (158, 237) on xpath=//a[.='Alert with OK & Cancel ']
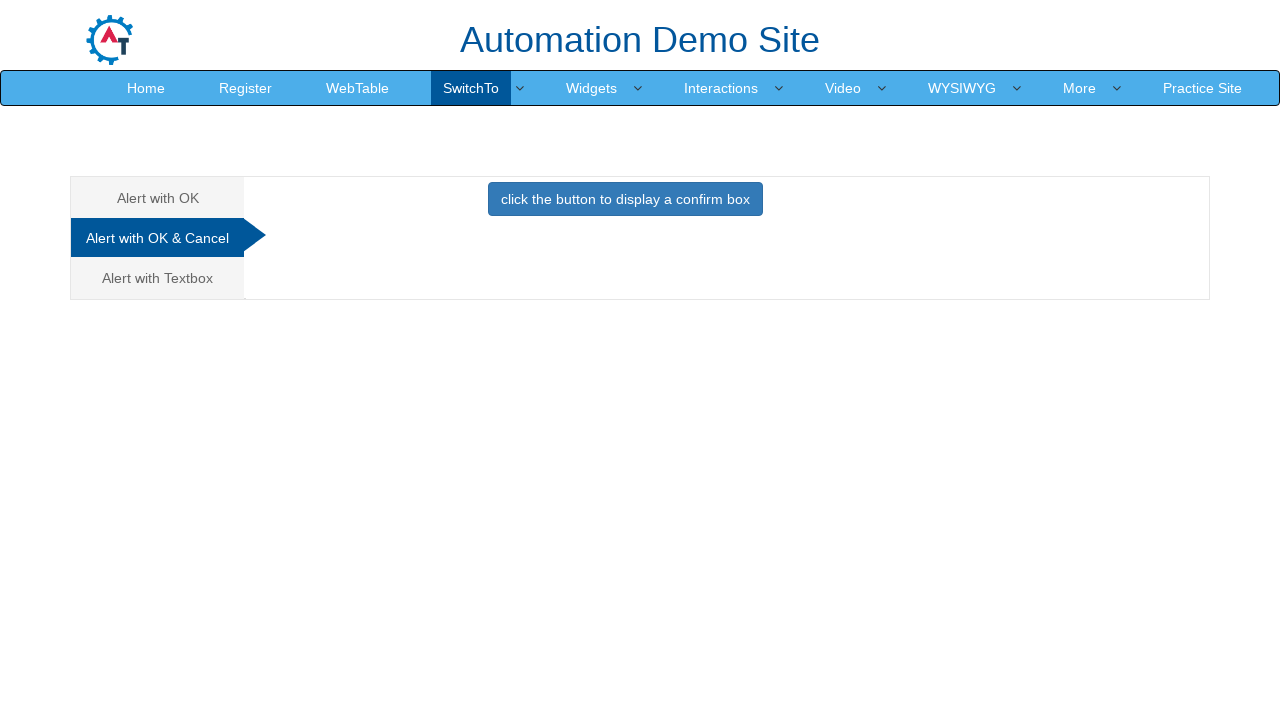

Clicked the button to display a confirm box at (625, 199) on xpath=//button[.='click the button to display a confirm box ']
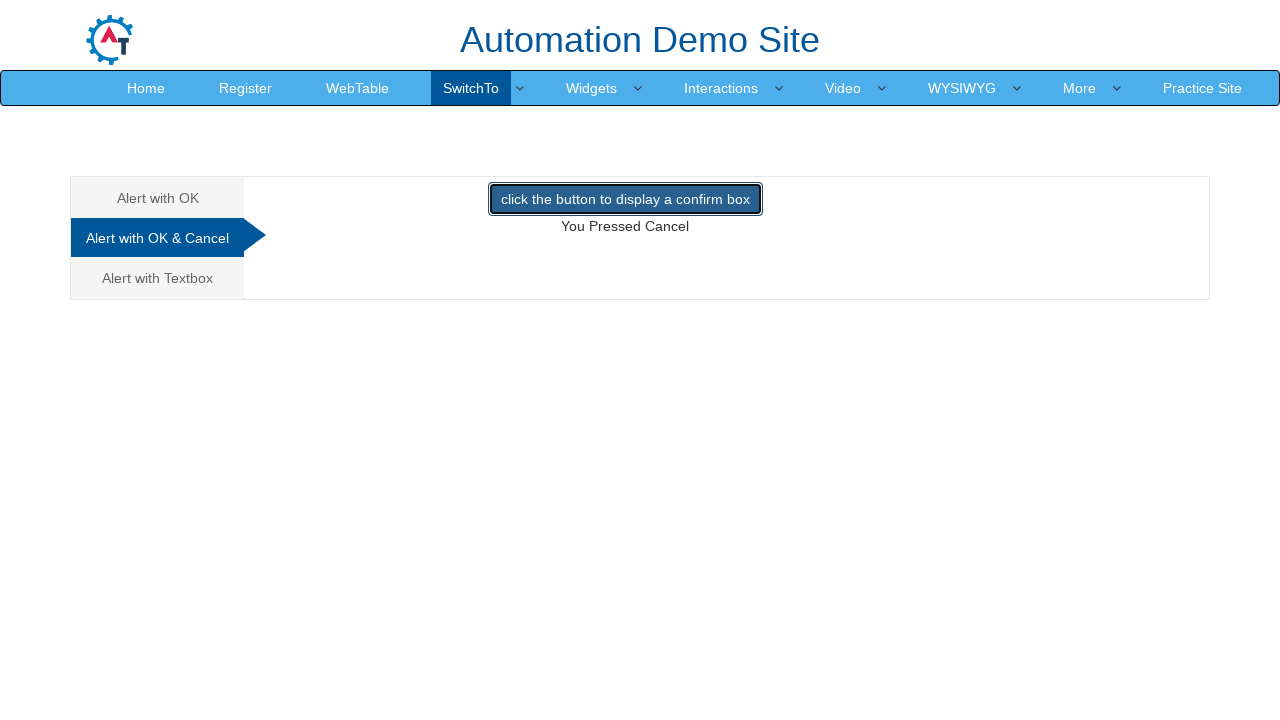

Set up dialog handler to dismiss the alert dialog
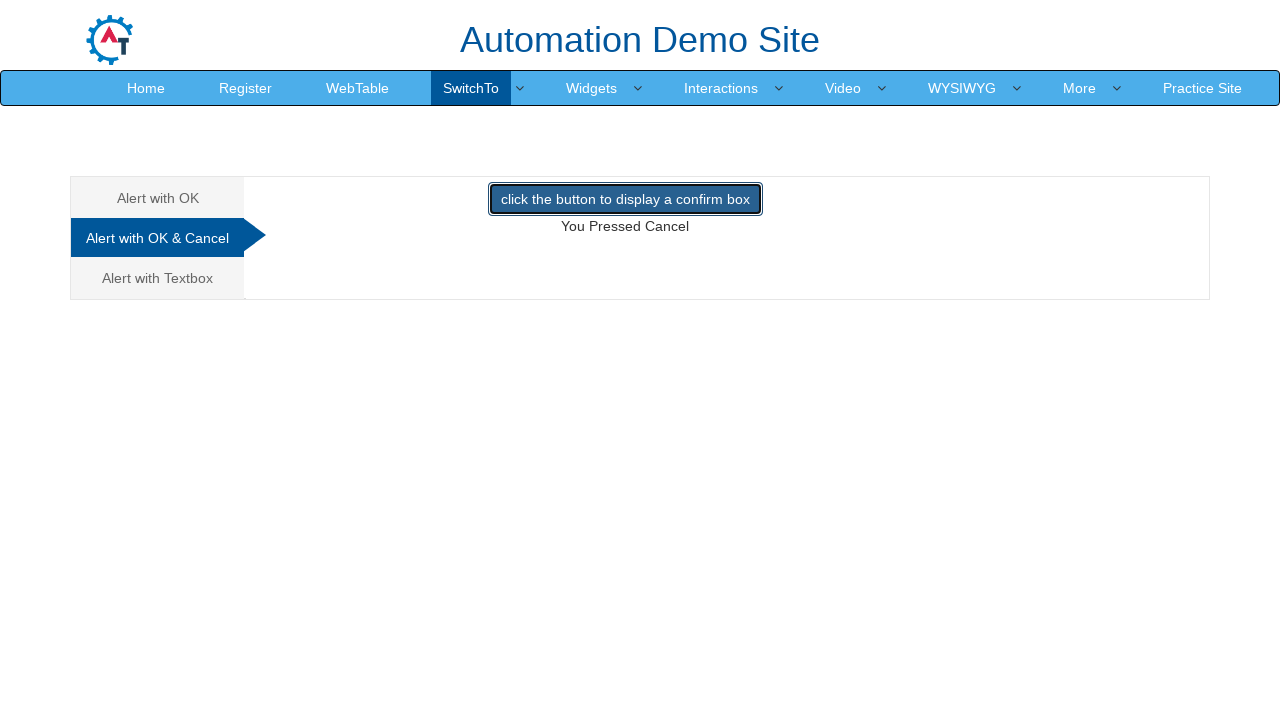

Retrieved result text from the page
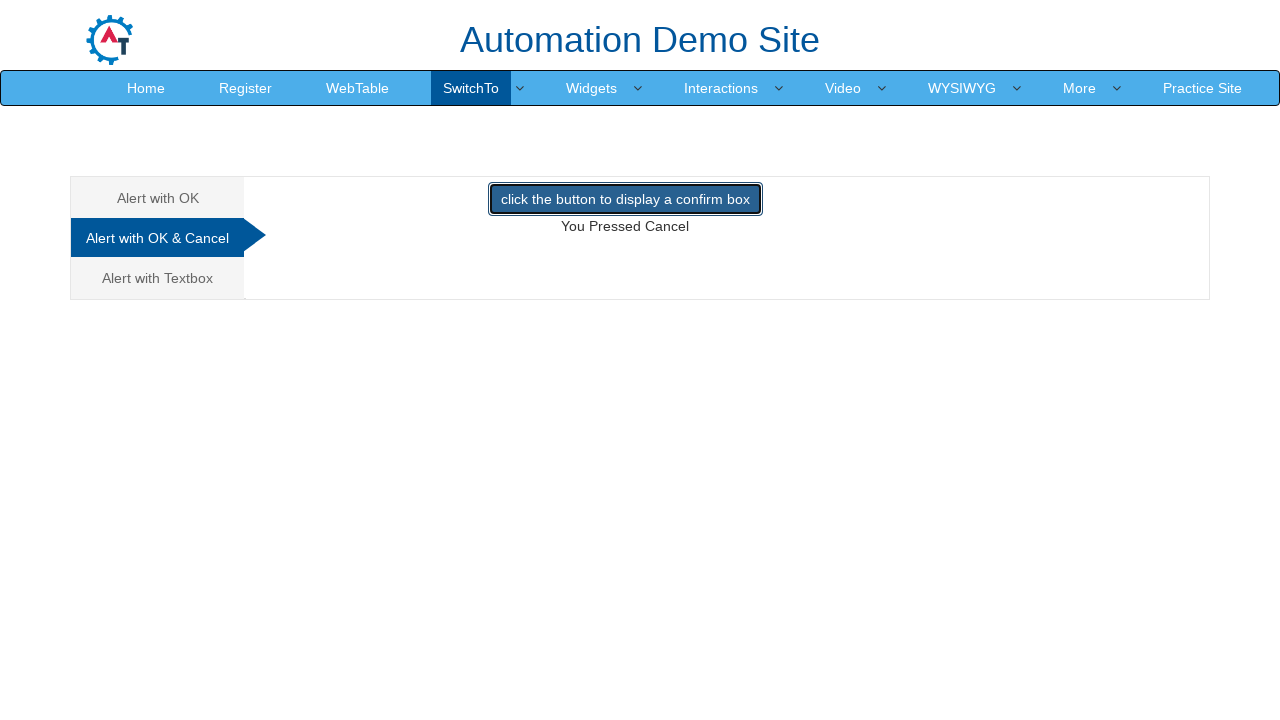

Verified that result text is 'You Pressed Cancel'
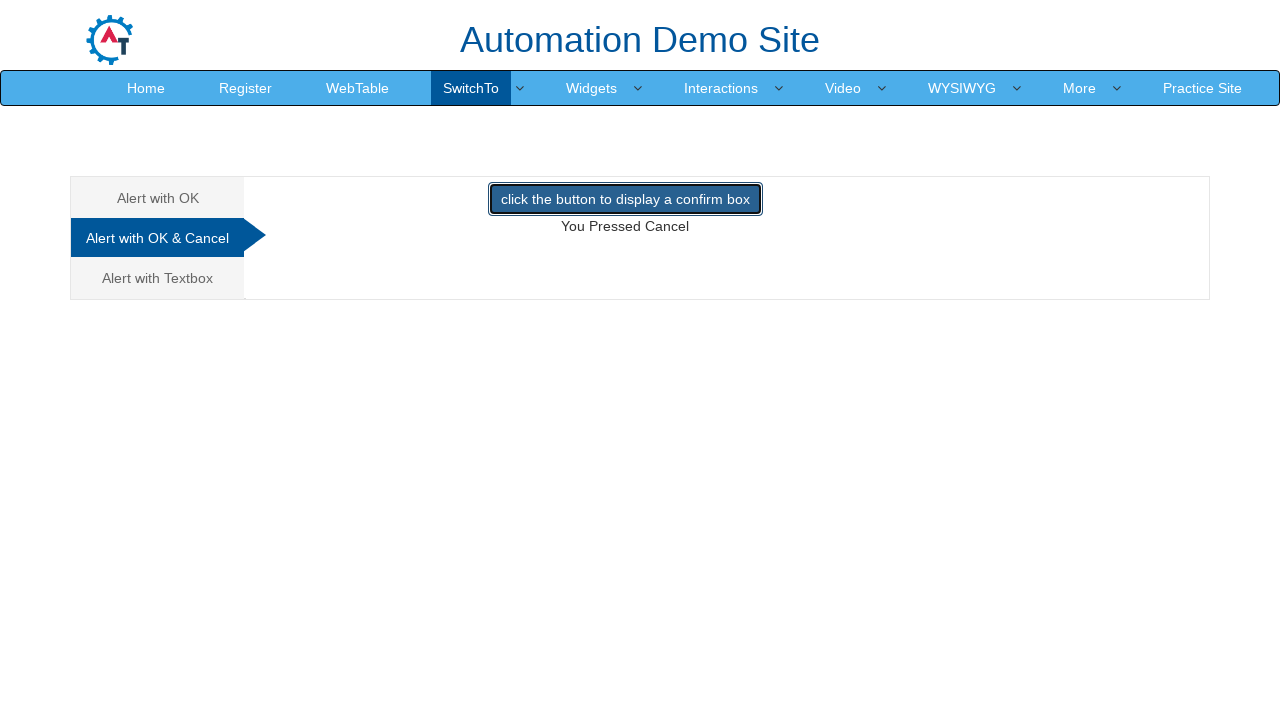

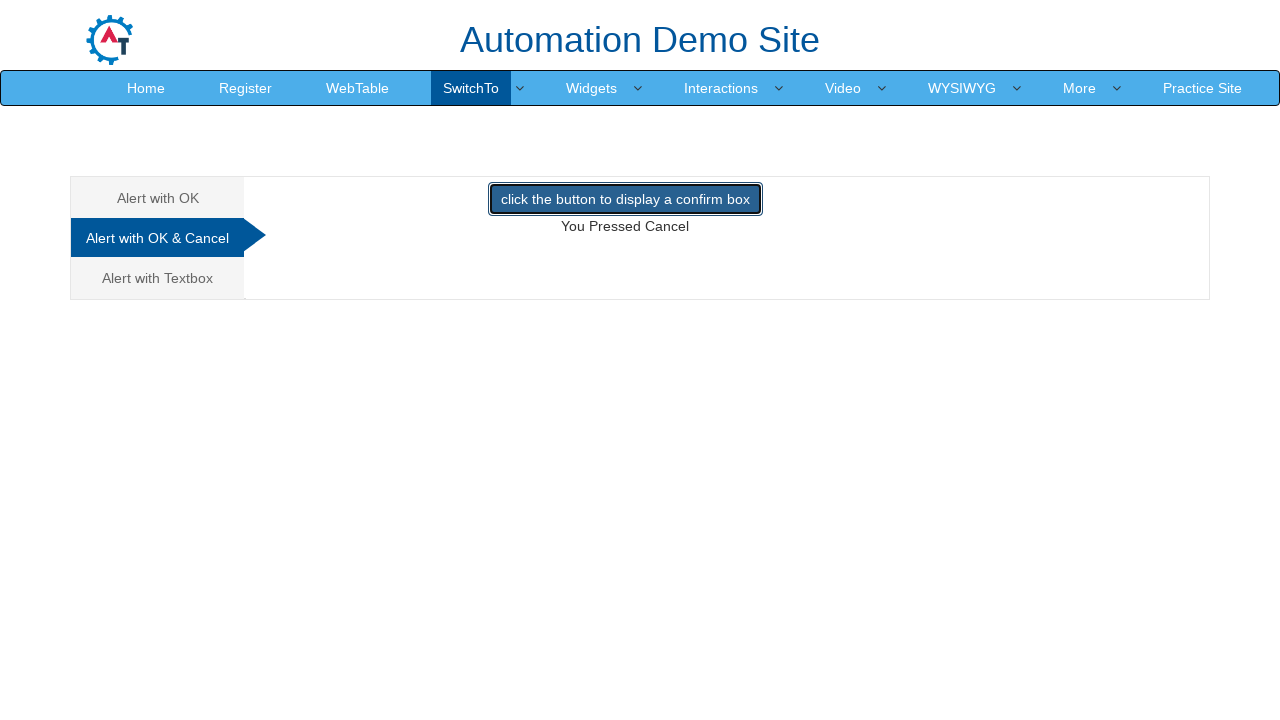